Tests a calculator demo with longer wait time by entering two numbers and verifying the result

Starting URL: https://juliemr.github.io/protractor-demo/

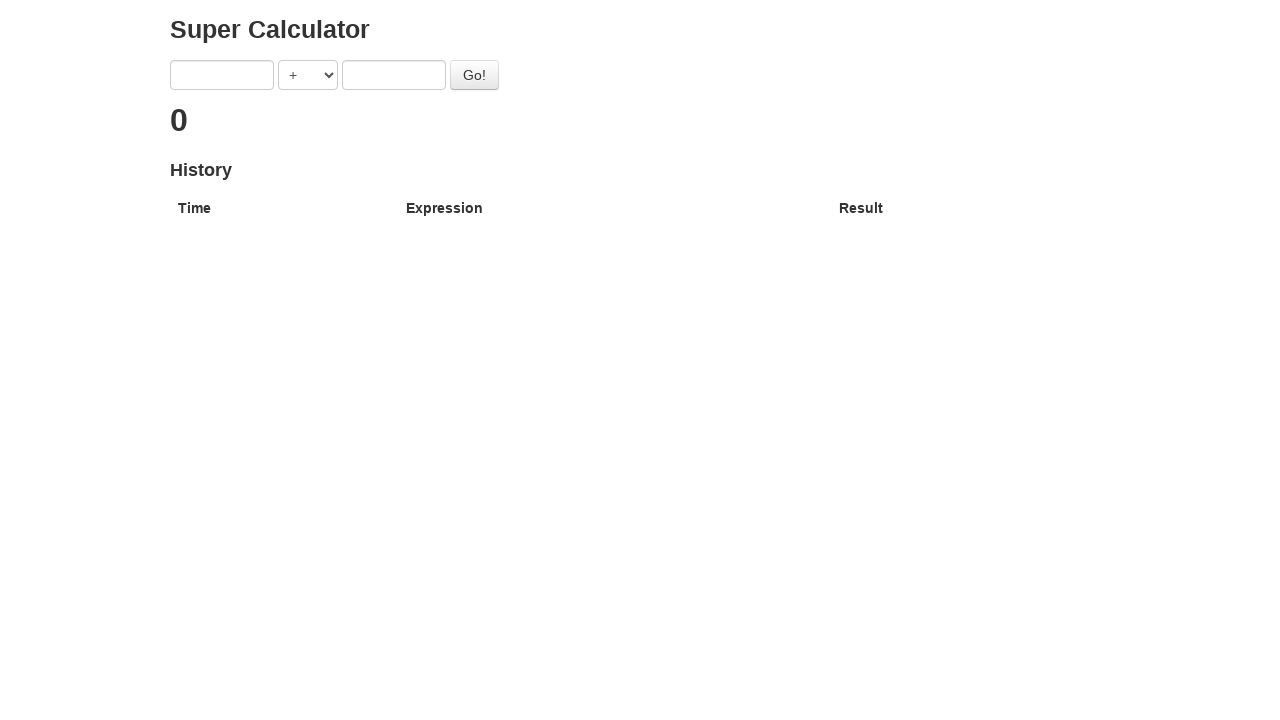

Entered first number: 5 on input[ng-model='first']
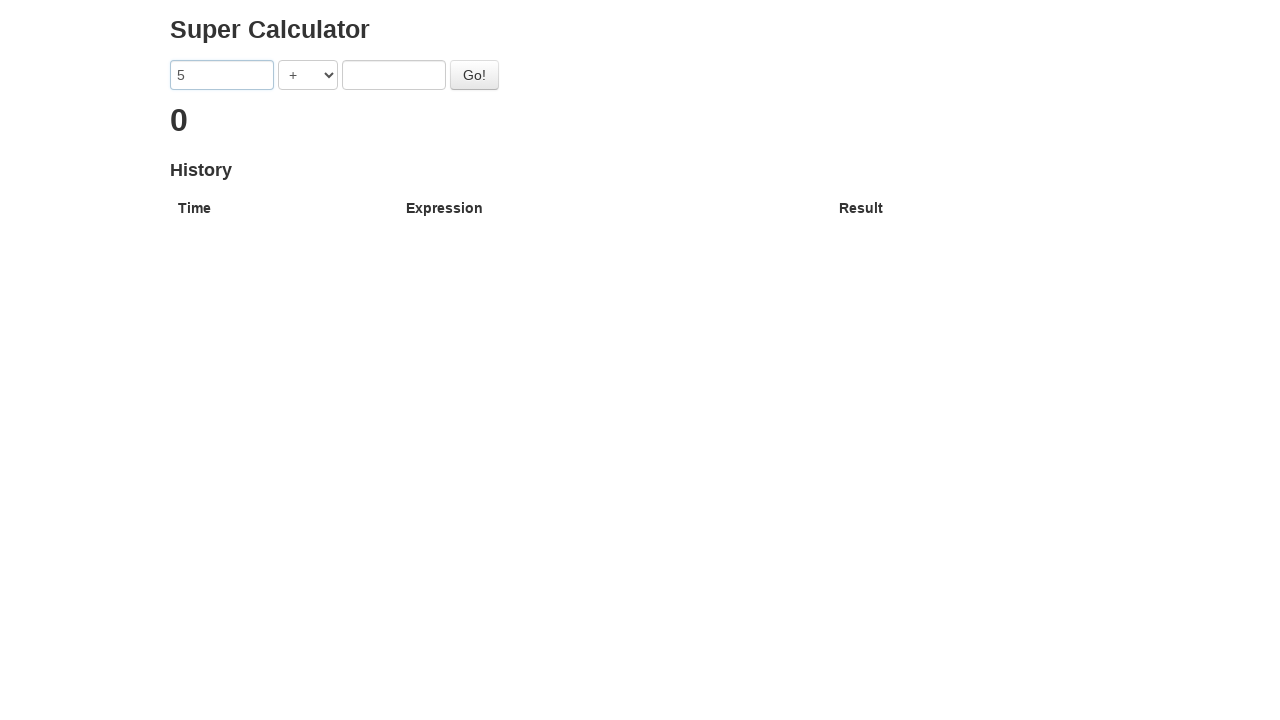

Entered second number: 5 on input[ng-model='second']
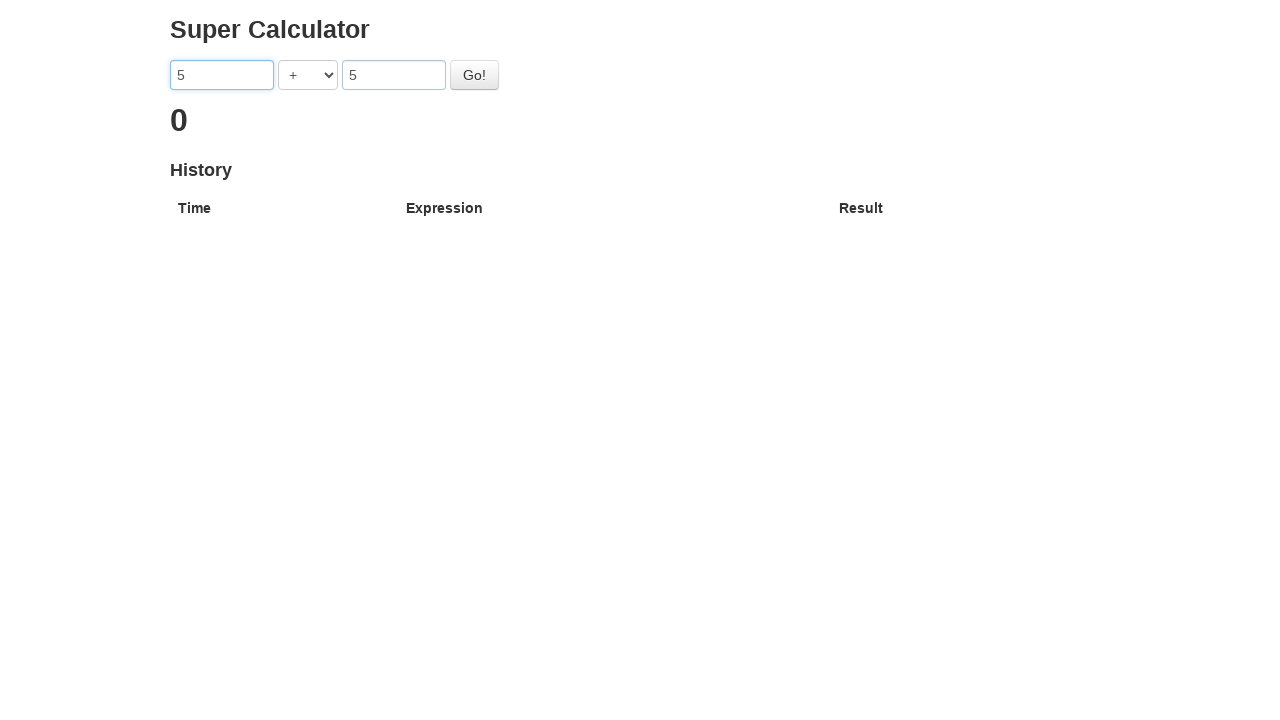

Clicked calculate button to compare numbers at (474, 75) on #gobutton
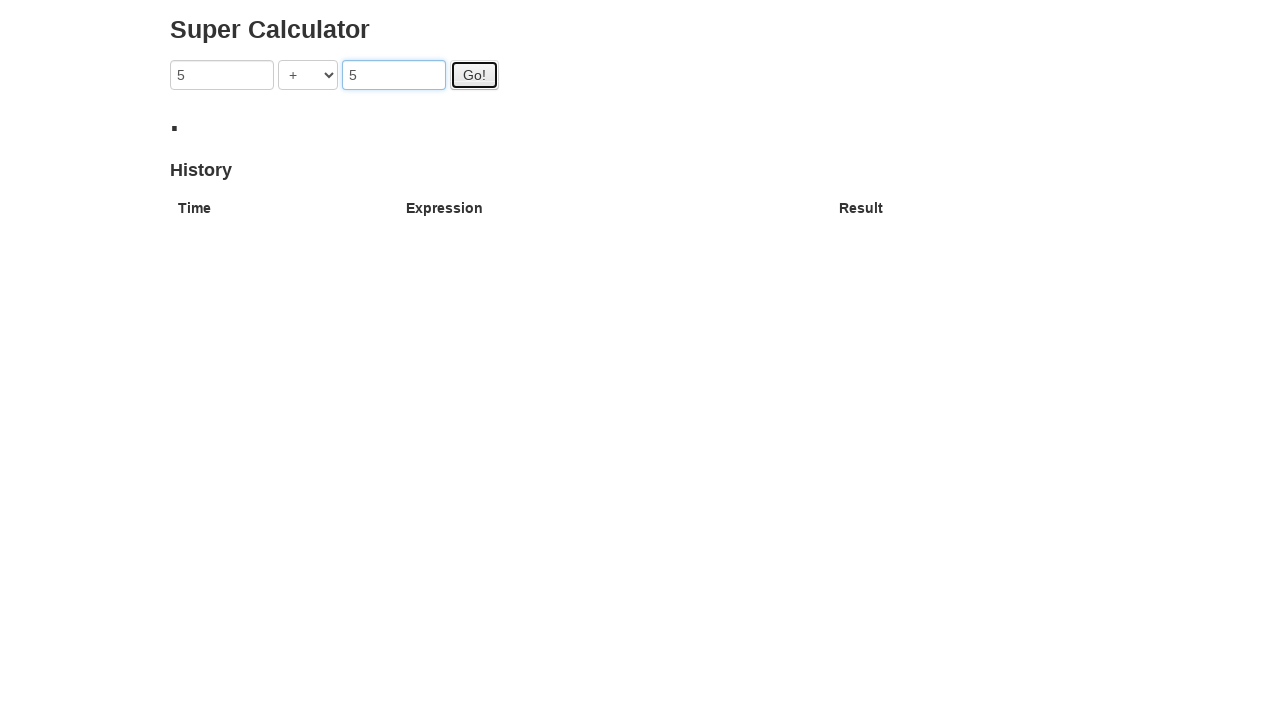

Result '10' displayed after calculation
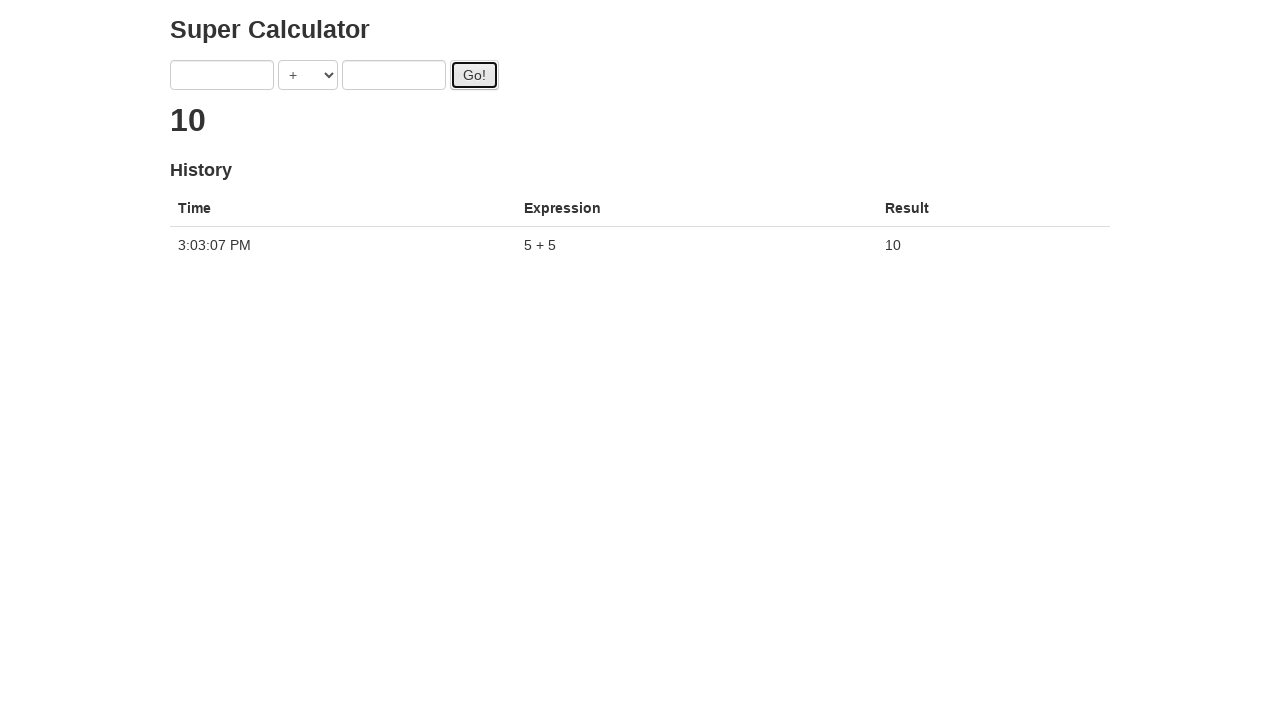

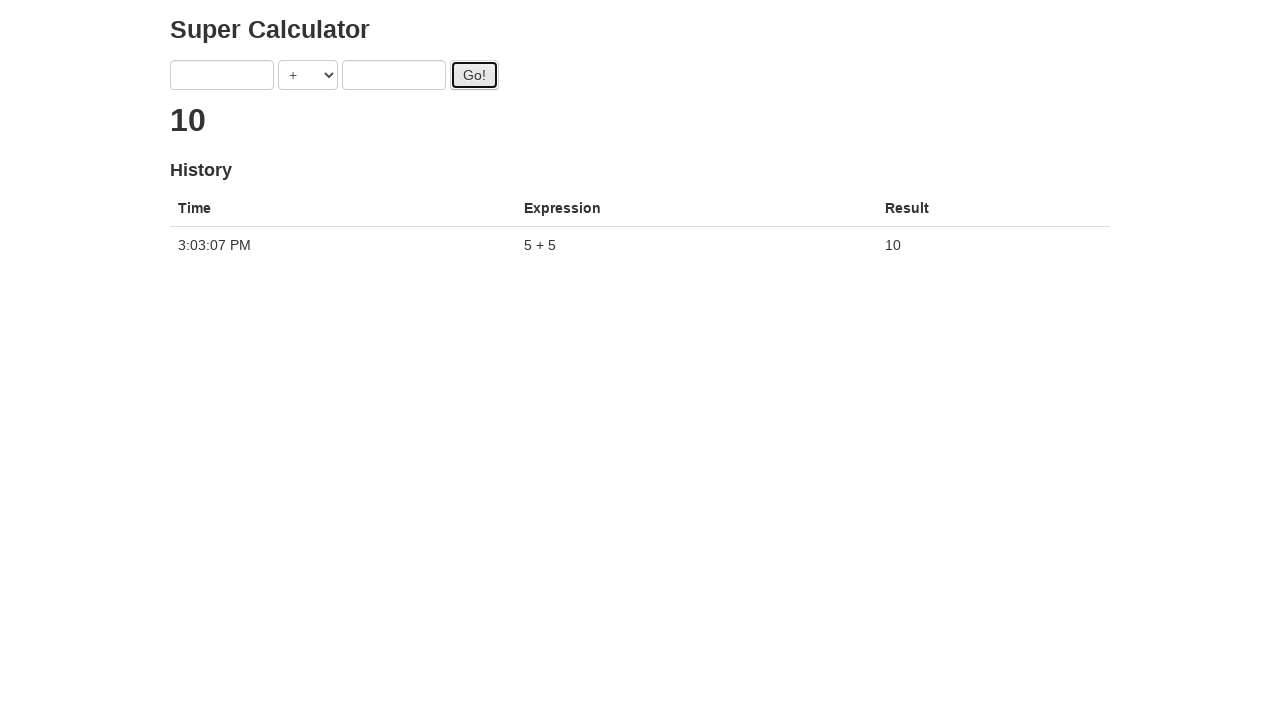